Tests unmarking todo items as complete by unchecking their checkboxes

Starting URL: https://demo.playwright.dev/todomvc

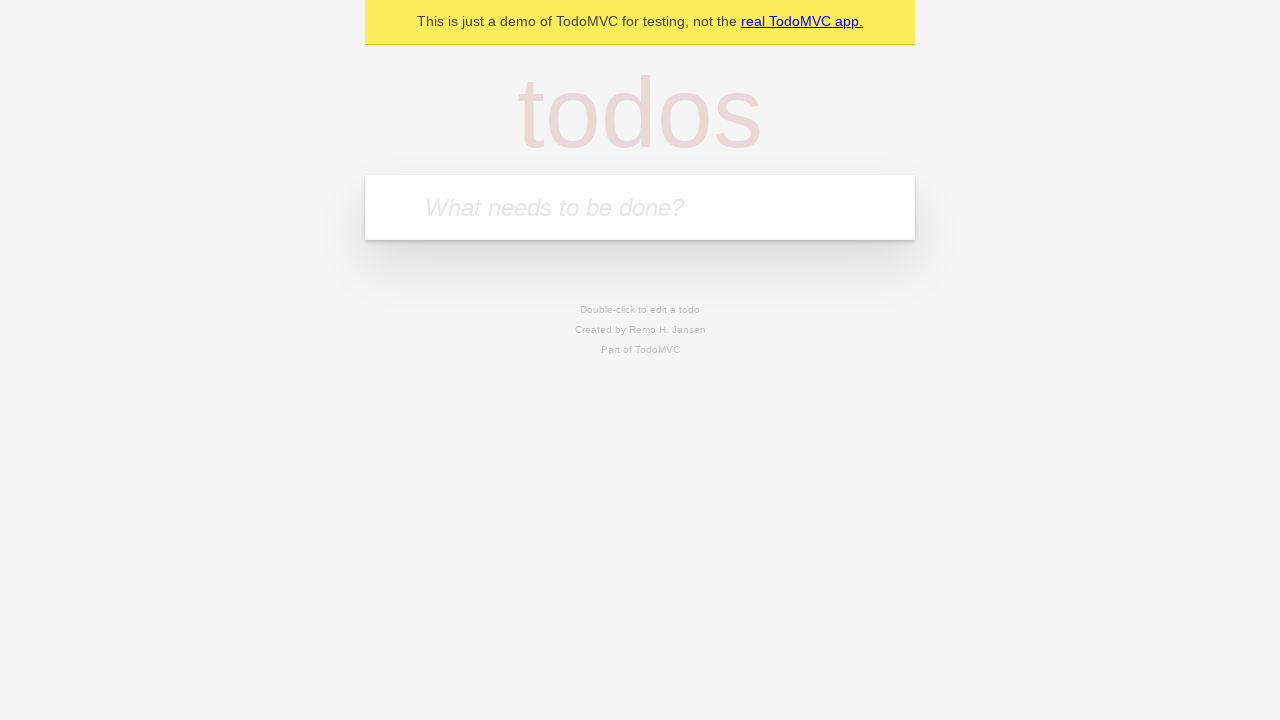

Located the todo input field
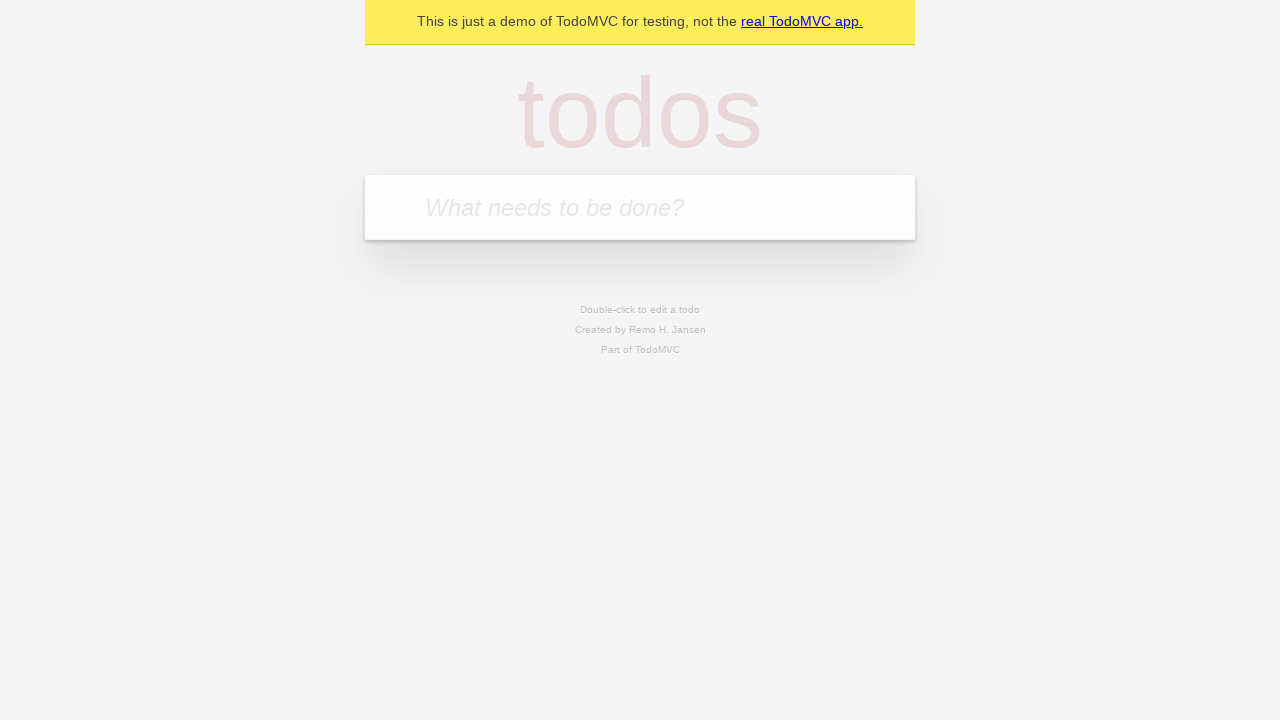

Filled first todo item: 'buy some cheese' on internal:attr=[placeholder="What needs to be done?"i]
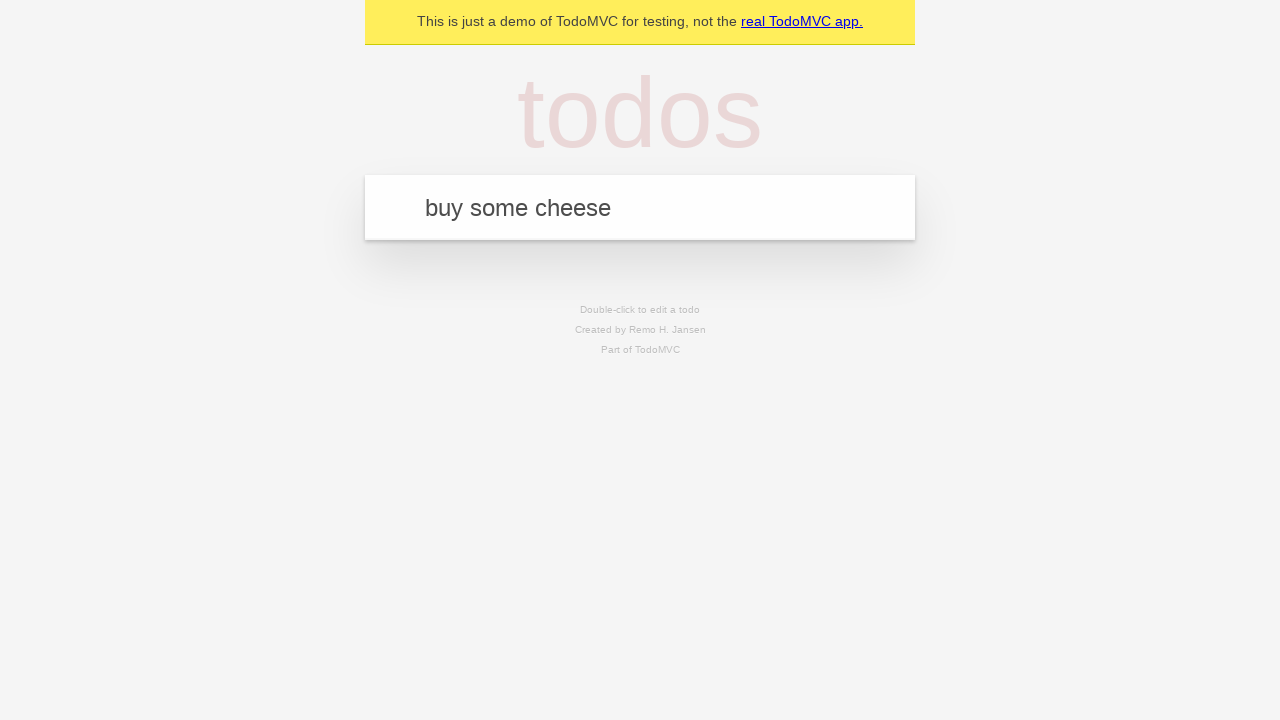

Pressed Enter to create first todo item on internal:attr=[placeholder="What needs to be done?"i]
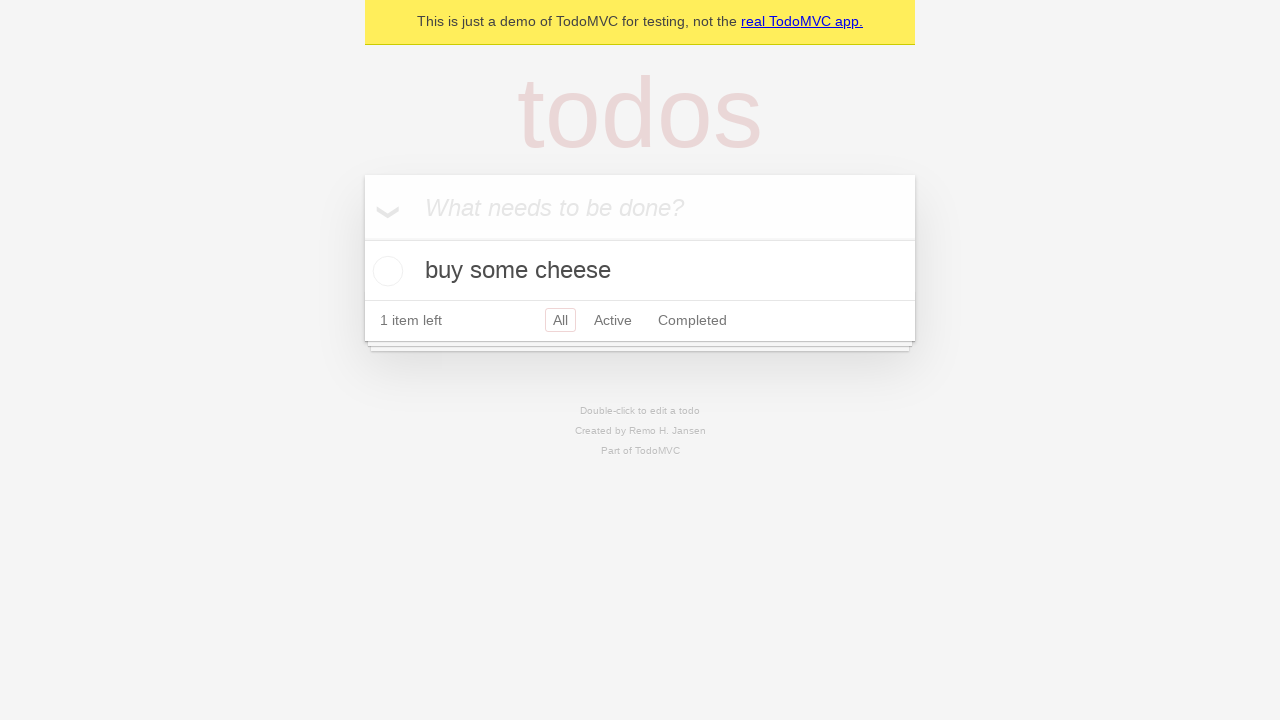

Filled second todo item: 'feed the cat' on internal:attr=[placeholder="What needs to be done?"i]
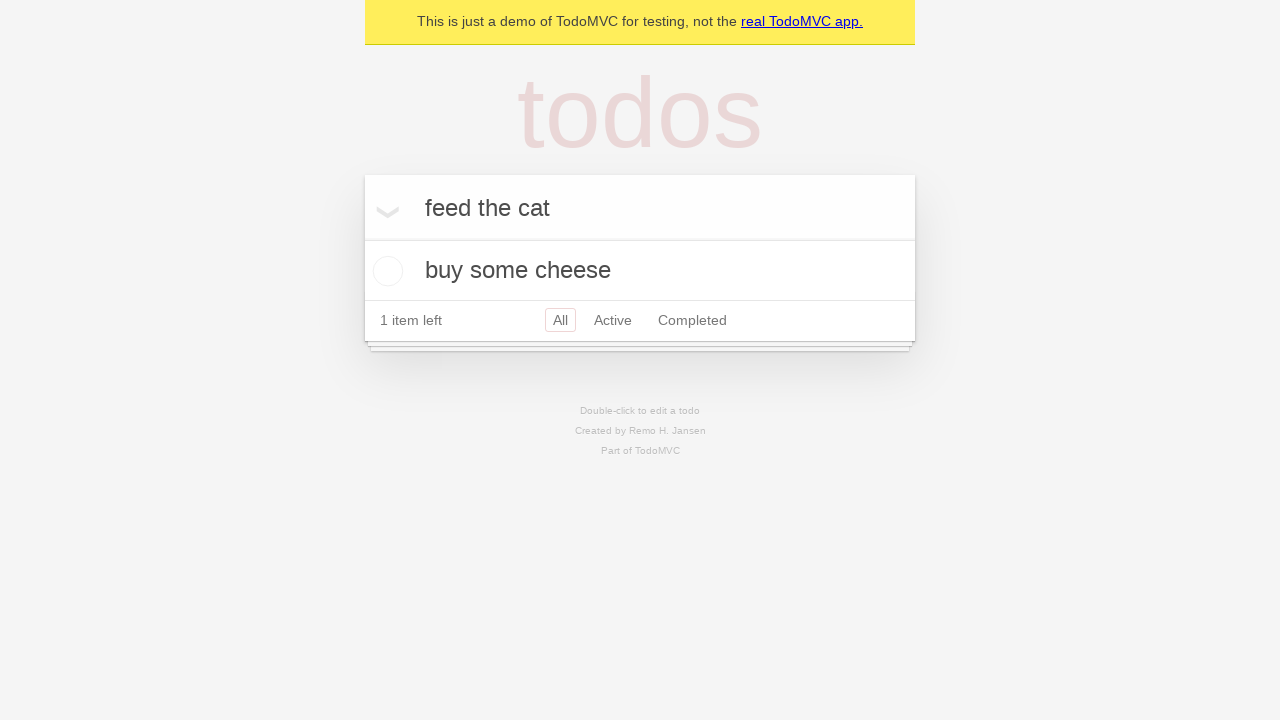

Pressed Enter to create second todo item on internal:attr=[placeholder="What needs to be done?"i]
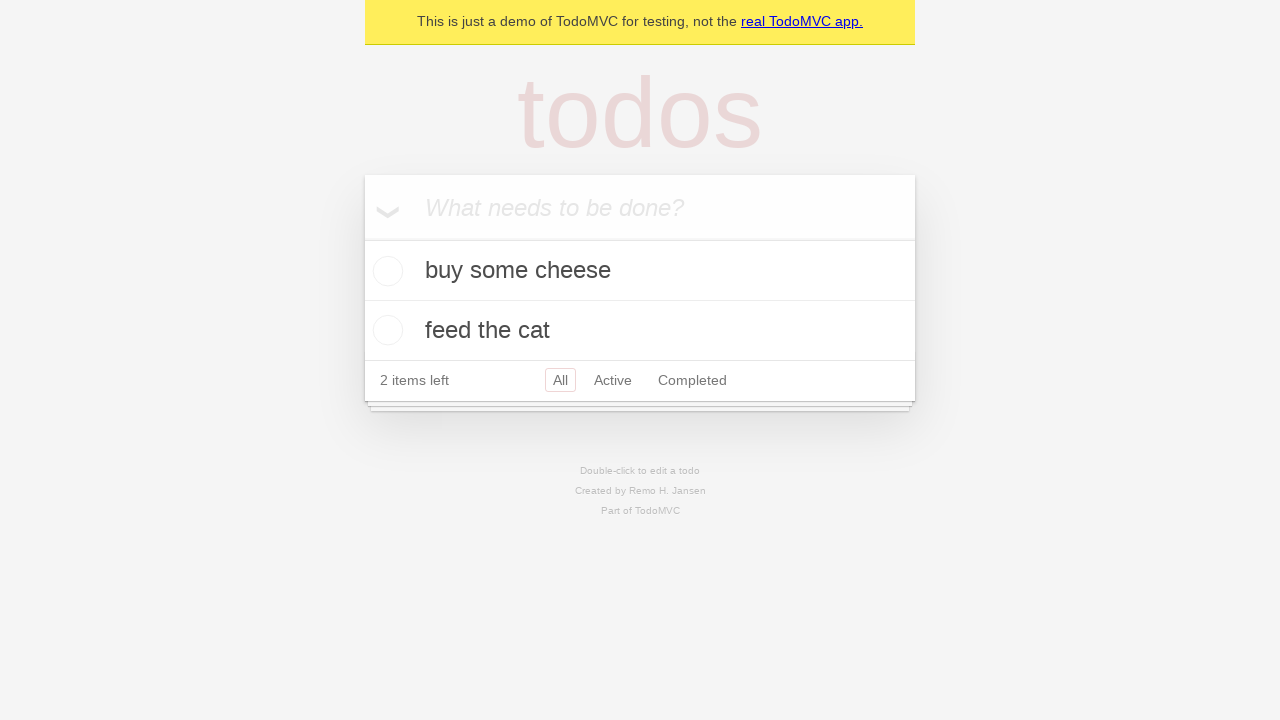

Located the first todo item
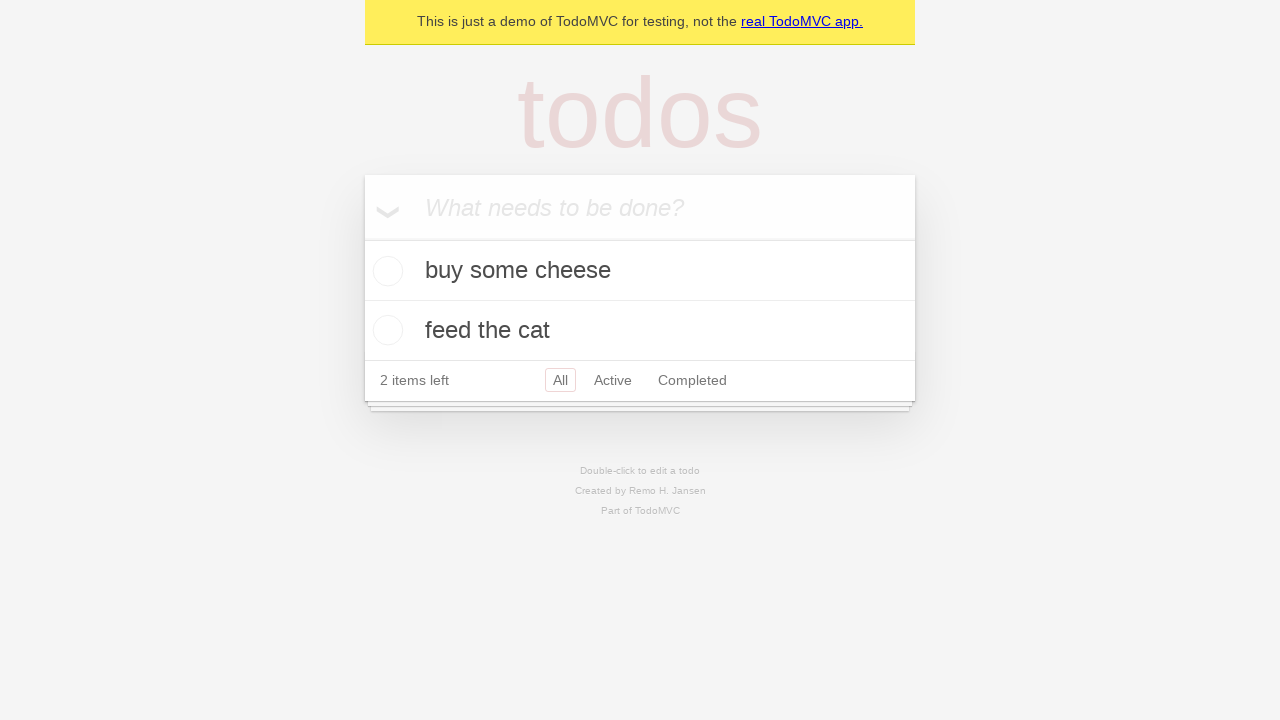

Located the checkbox for the first todo item
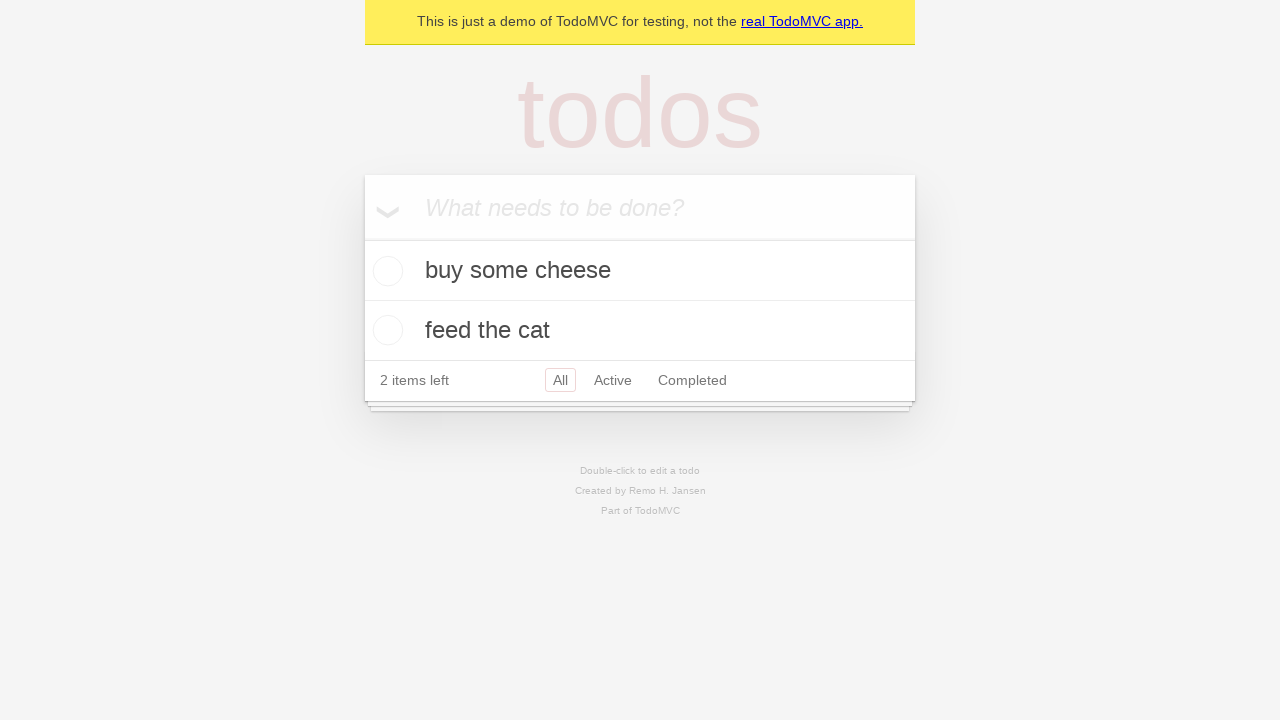

Checked the first todo item as complete at (385, 271) on internal:testid=[data-testid="todo-item"s] >> nth=0 >> internal:role=checkbox
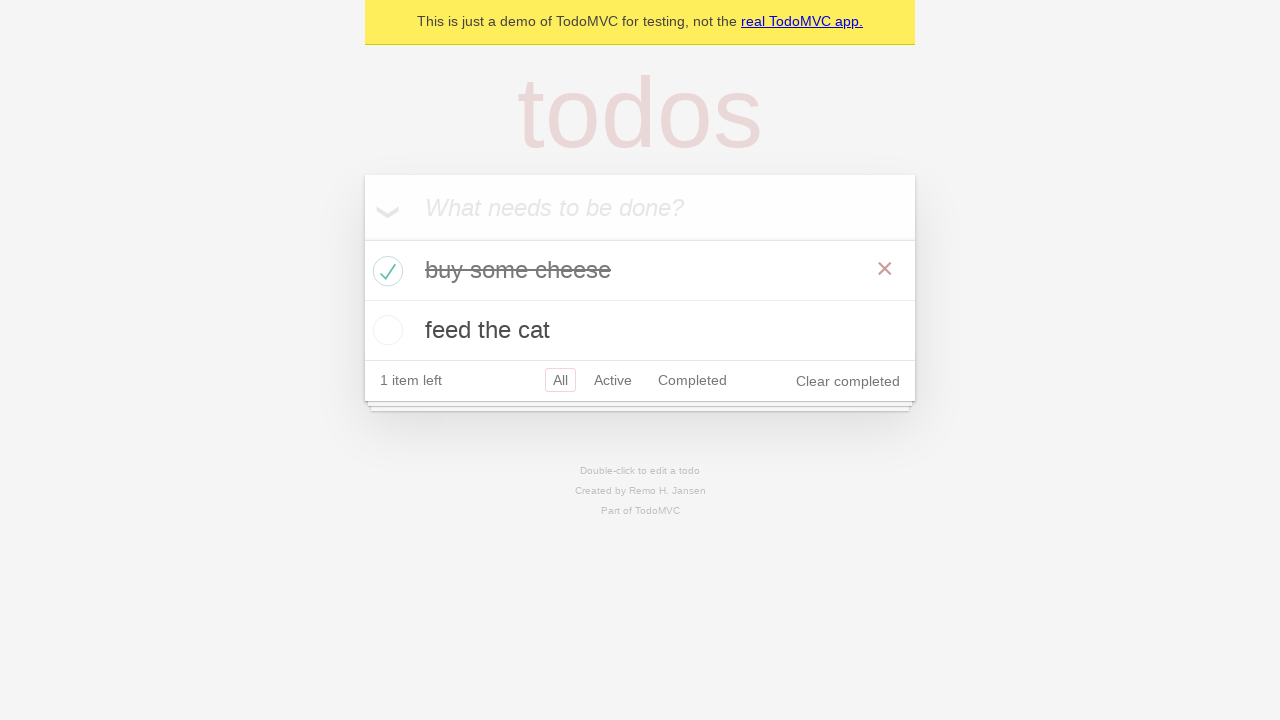

Unchecked the first todo item to mark it as incomplete at (385, 271) on internal:testid=[data-testid="todo-item"s] >> nth=0 >> internal:role=checkbox
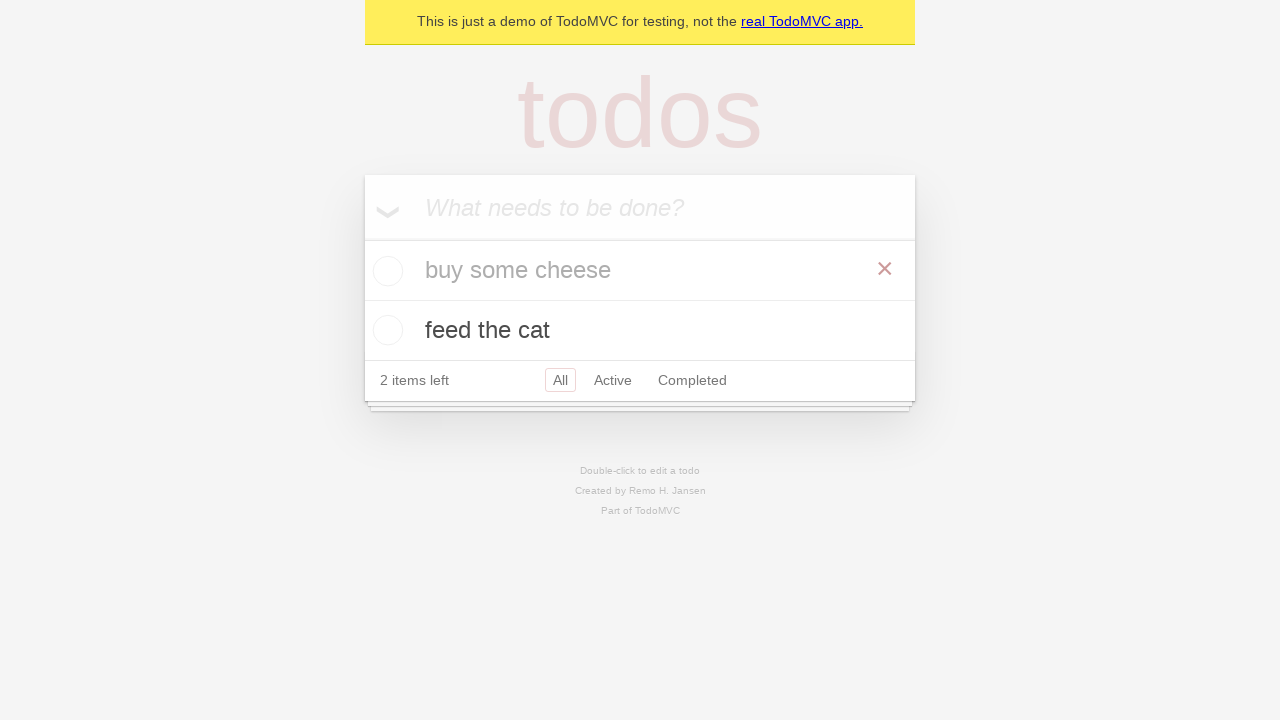

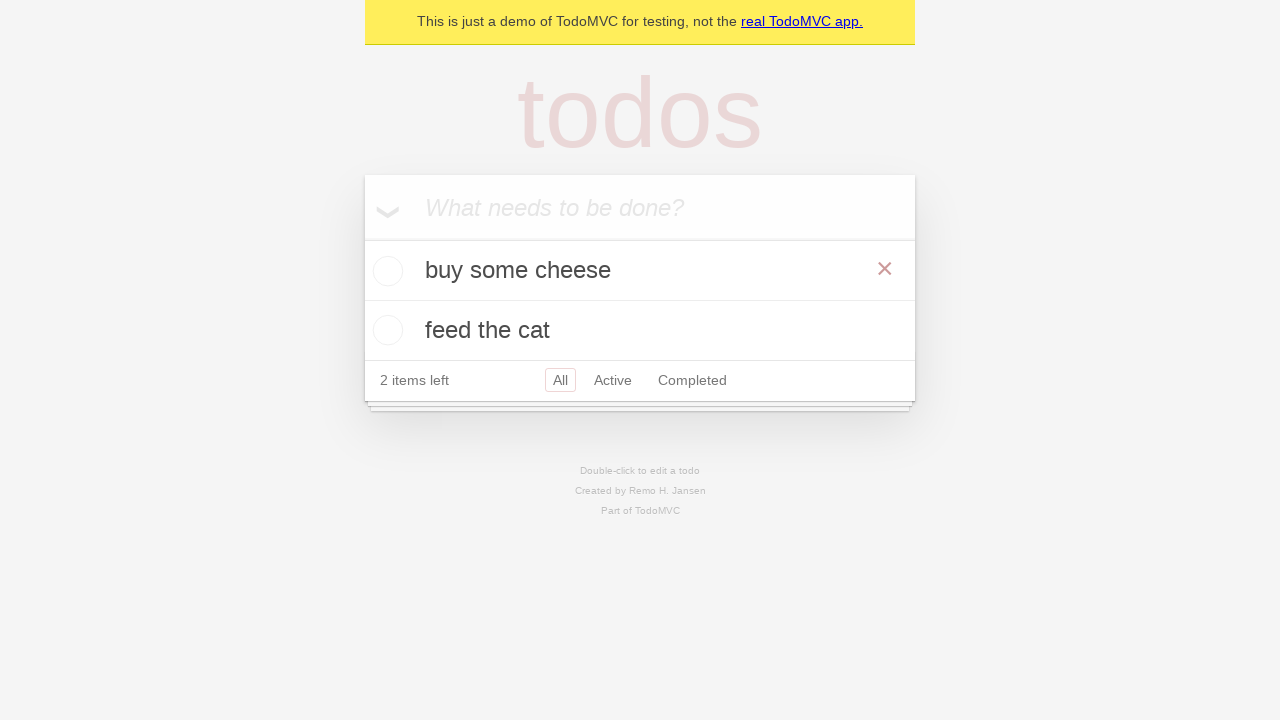